Tests a simple form by filling in first name, last name, city, and country fields, then clicking the submit button.

Starting URL: http://suninjuly.github.io/simple_form_find_task.html

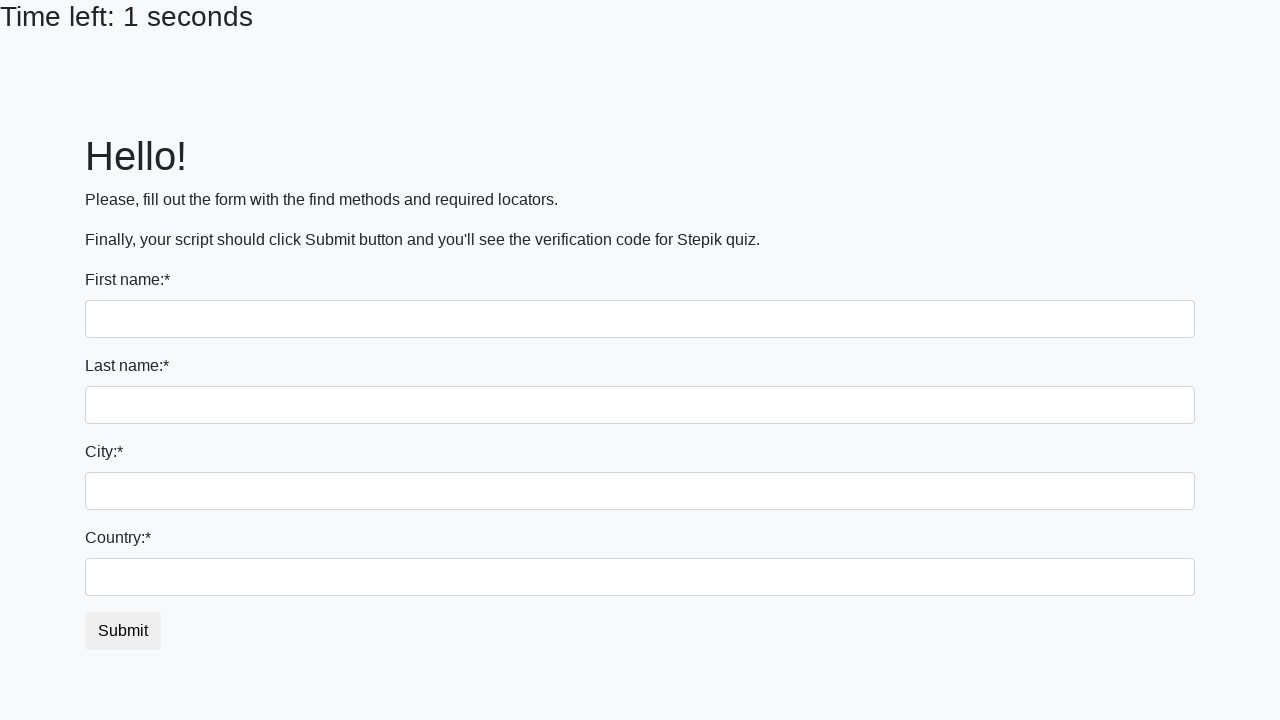

Filled first name field with 'Ivan' on input:first-of-type
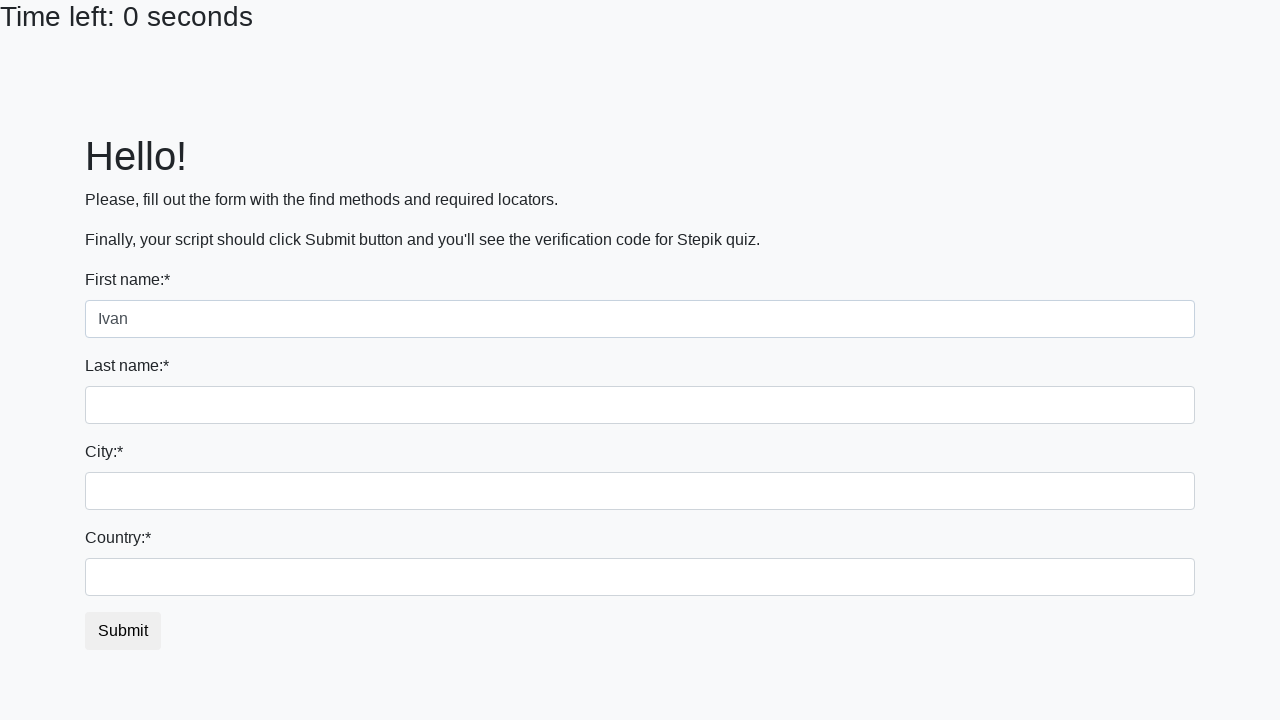

Filled last name field with 'Petrov' on input[name='last_name']
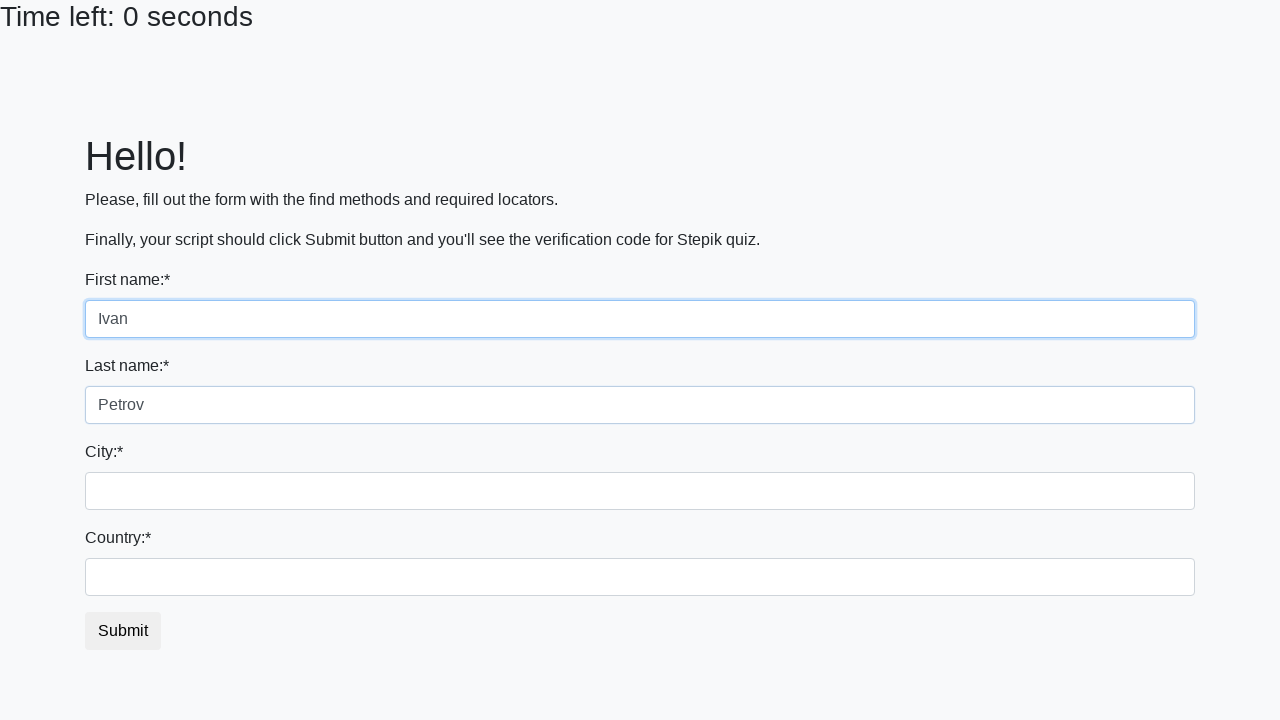

Filled city field with 'Smolensk' on .form-control.city
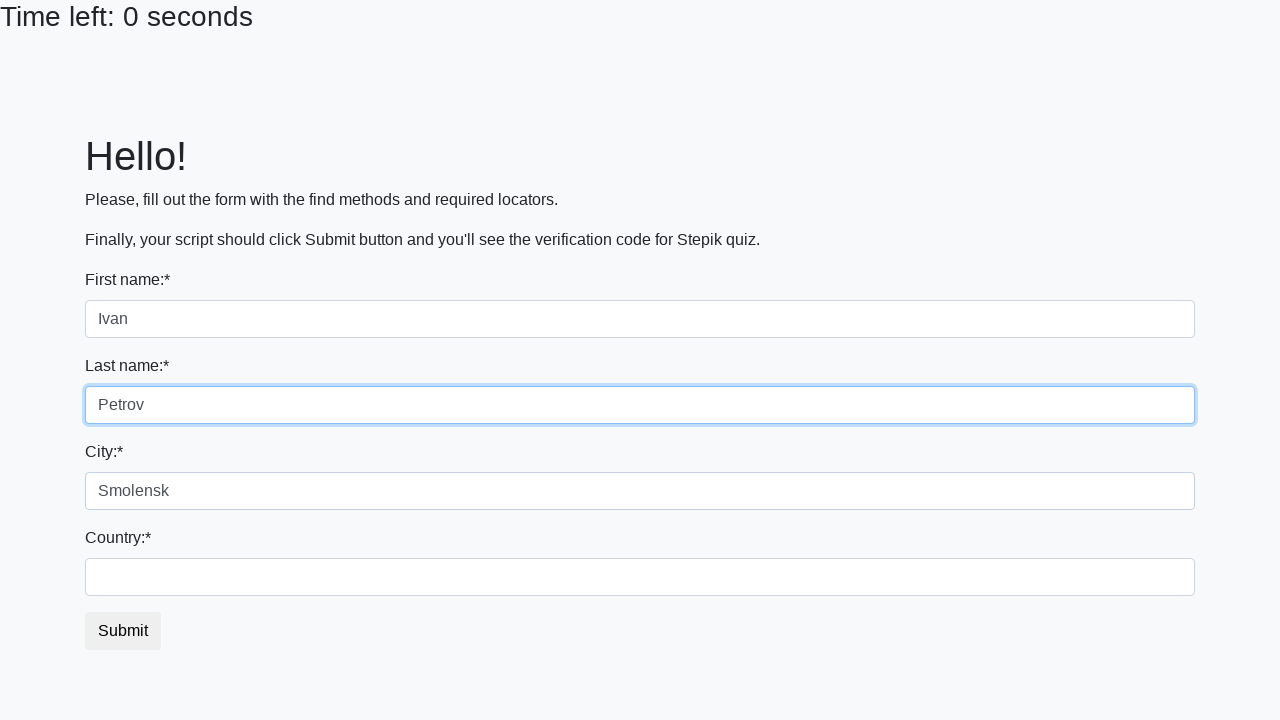

Filled country field with 'Russia' on #country
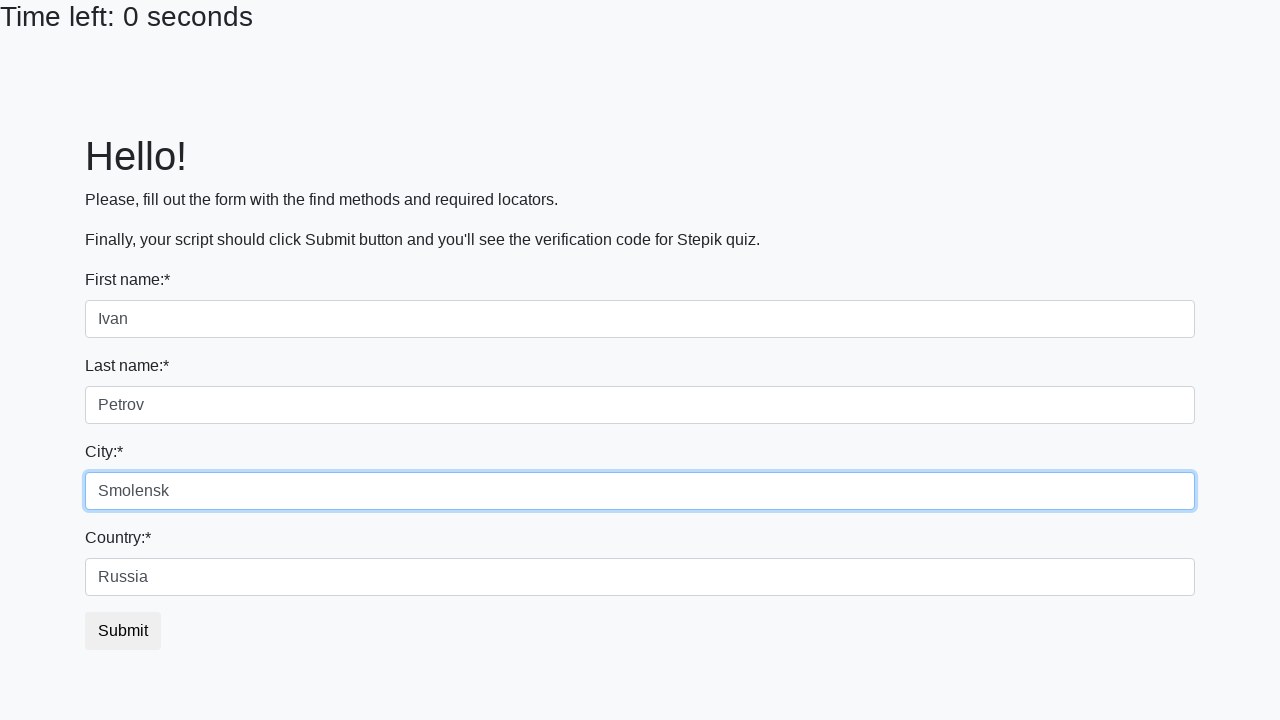

Clicked submit button to submit the form at (123, 631) on button.btn
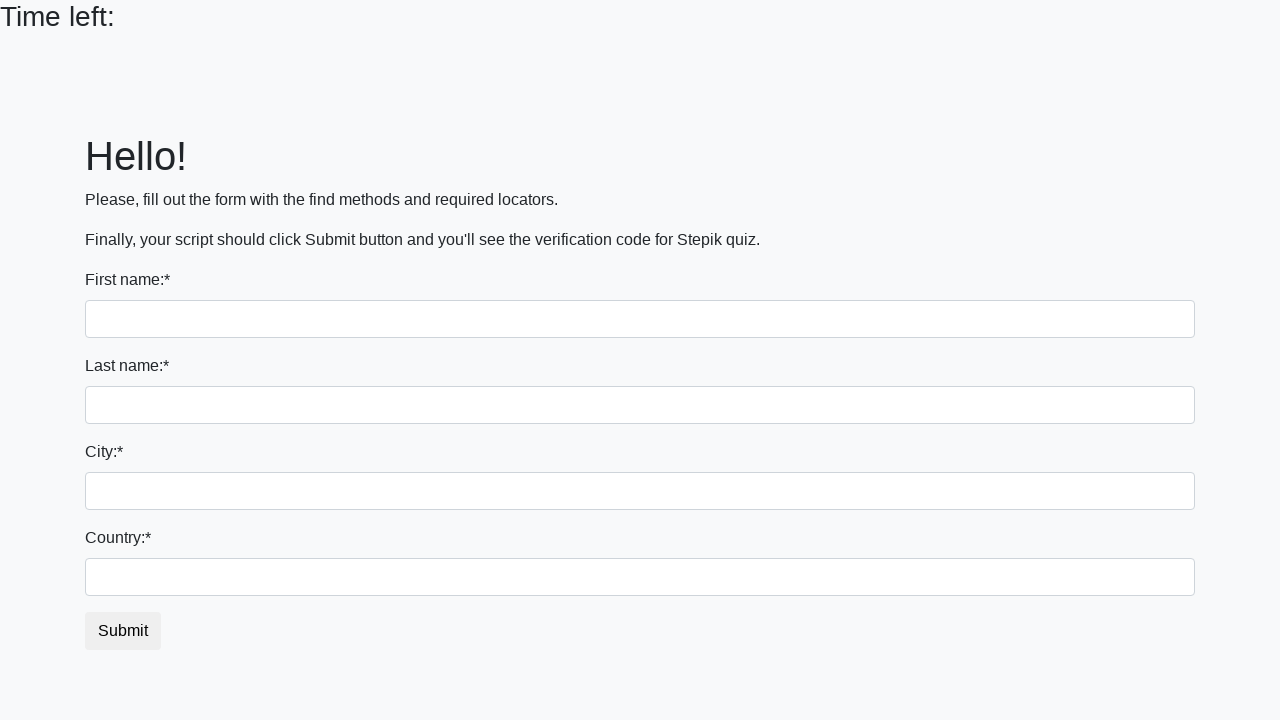

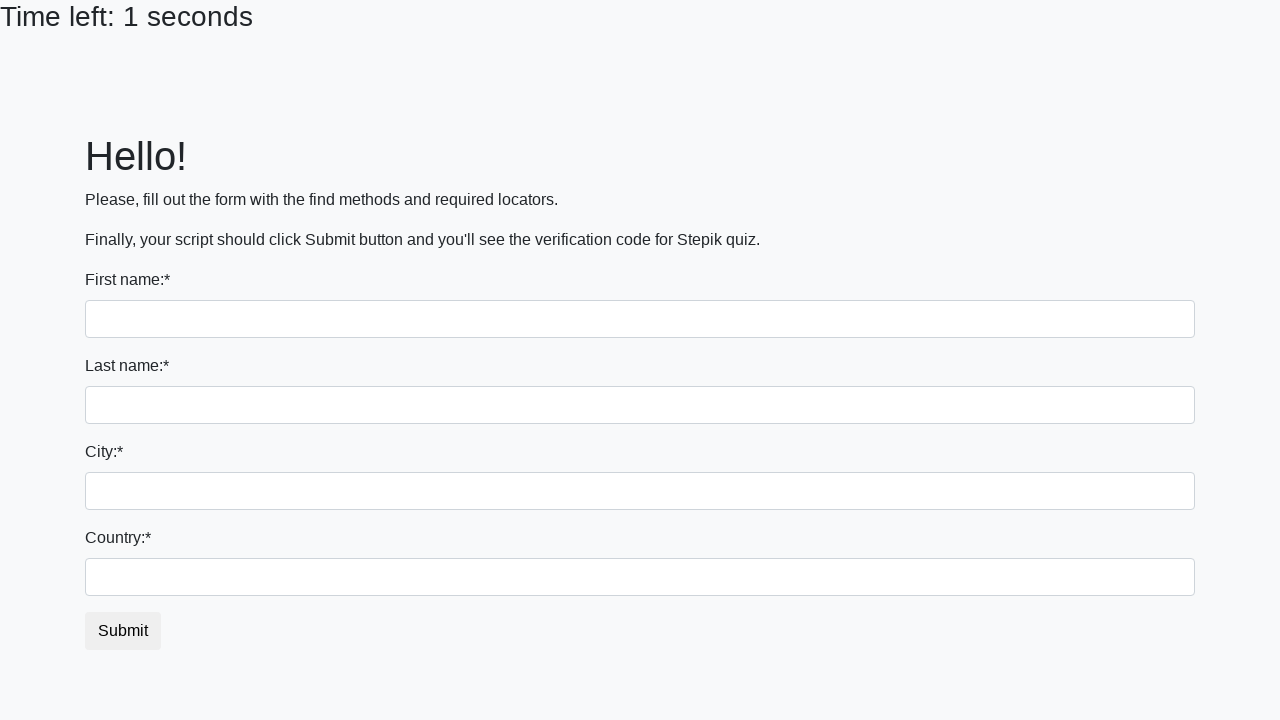